Tests the checkout flow by adding an item to cart, filling out shipping details, and completing the purchase

Starting URL: https://danube-web.shop/

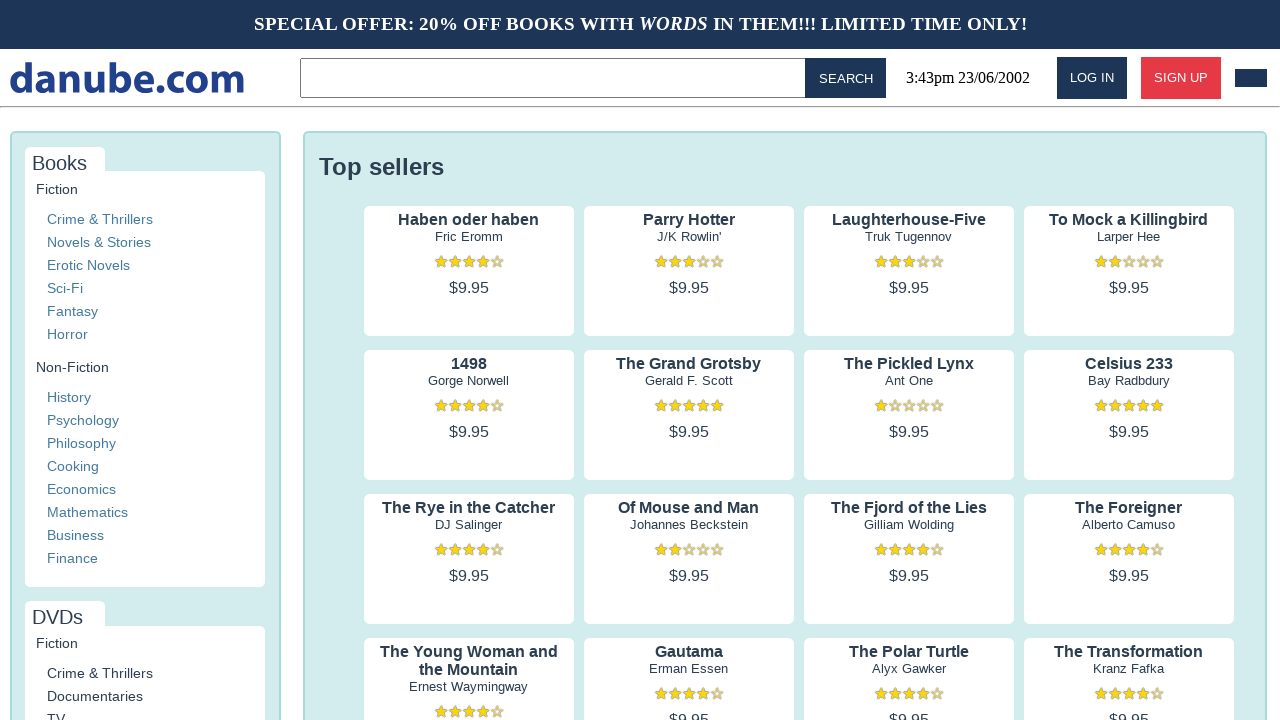

Clicked on 'Haben oder haben' book to view details at (469, 220) on internal:text="Haben oder haben"i
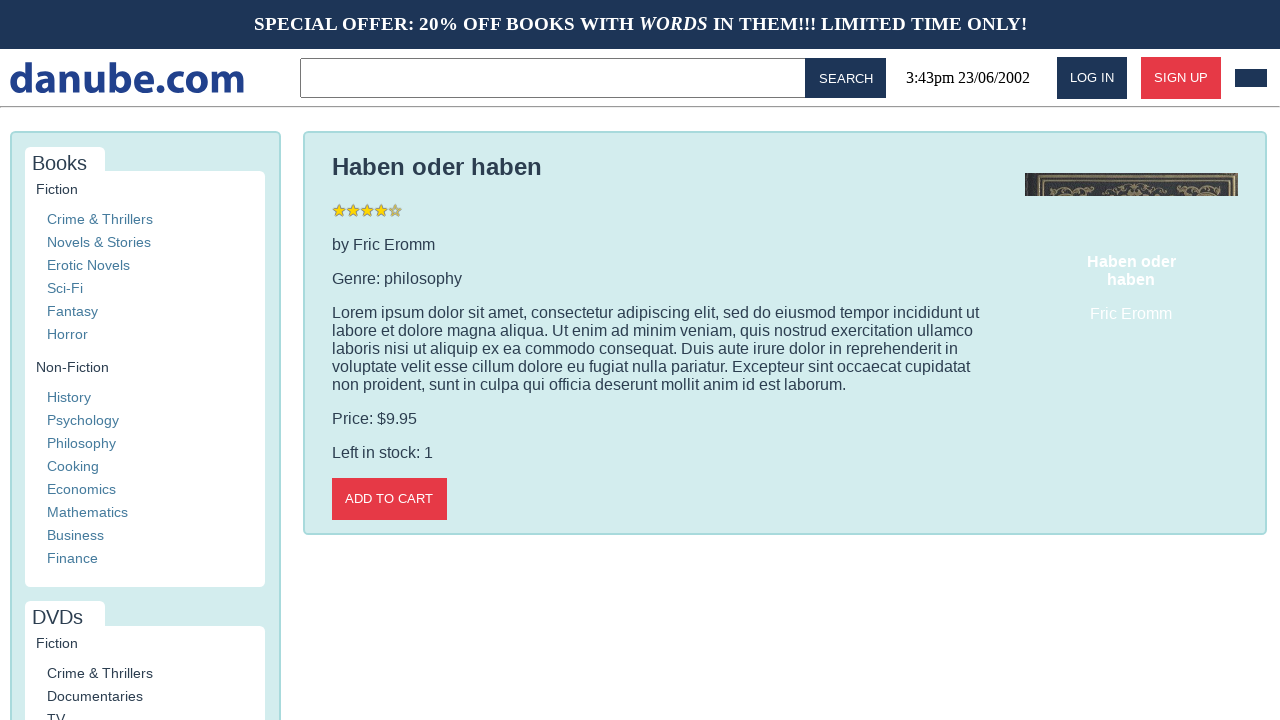

Clicked 'Add to cart' button at (389, 499) on internal:role=button[name="Add to cart"i]
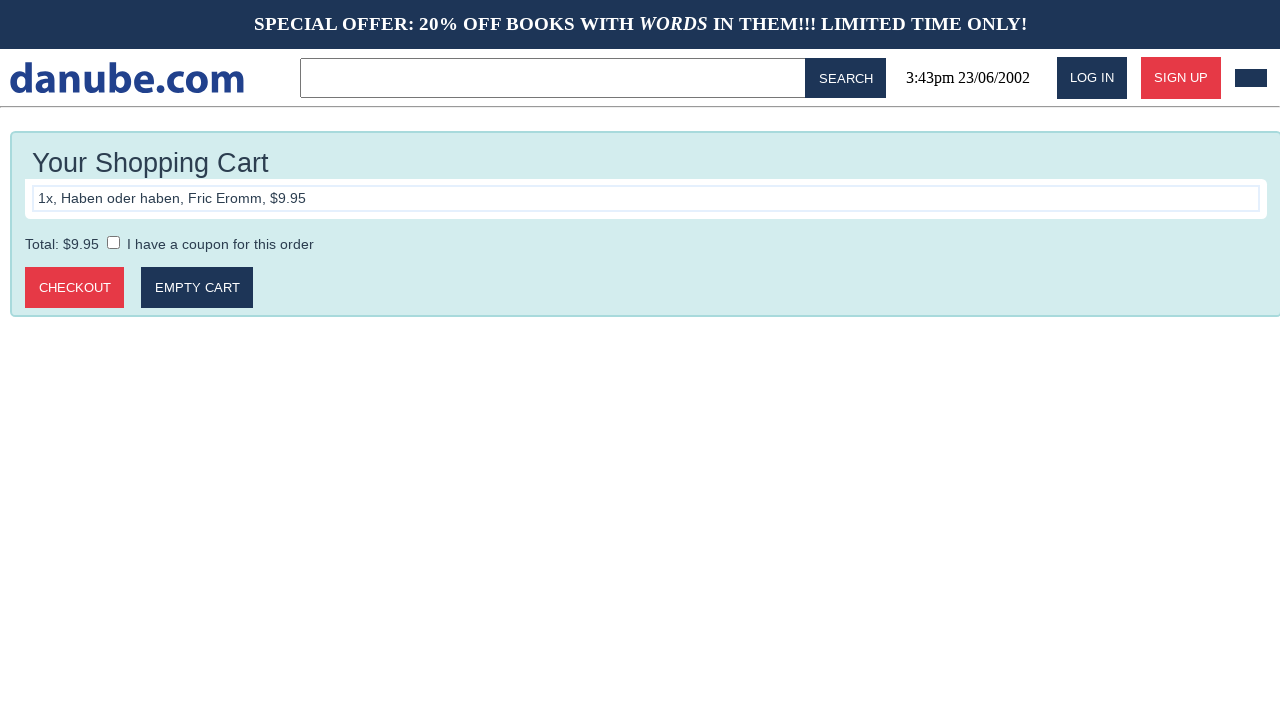

Clicked 'Checkout' button to proceed to checkout page at (75, 288) on internal:role=button[name="Checkout"i]
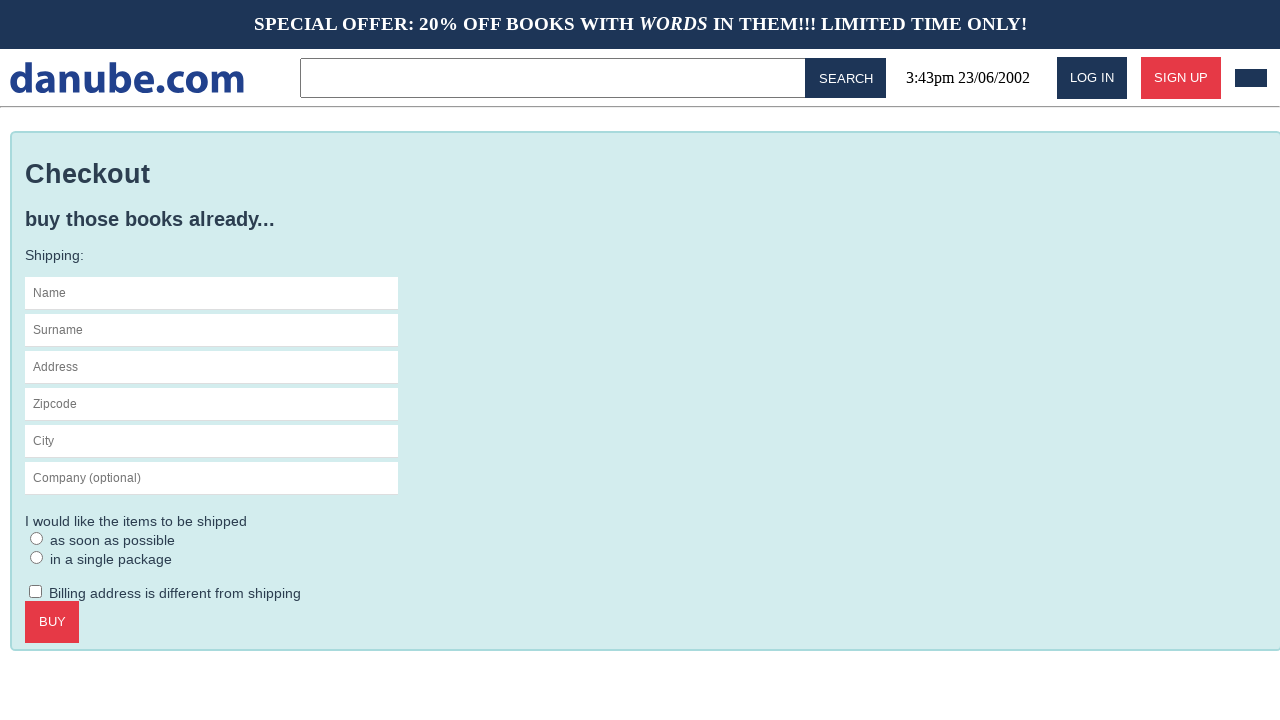

Filled in name field with 'Max' on #s-name
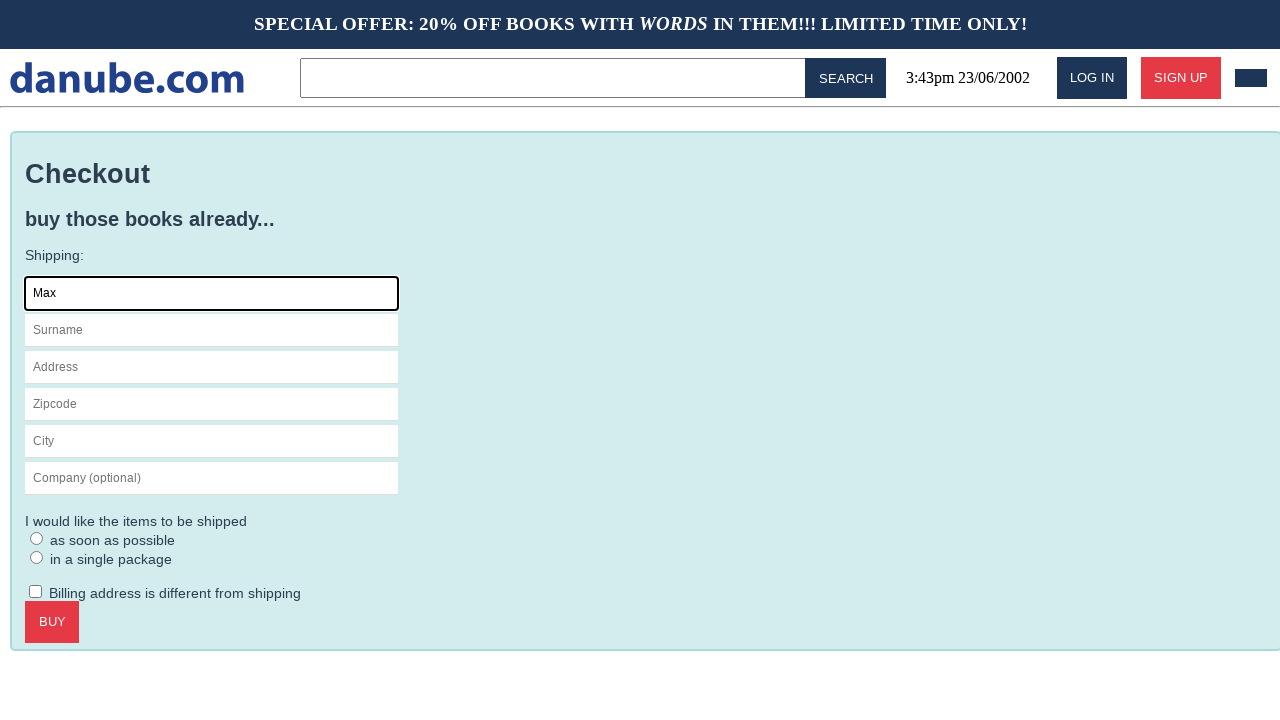

Filled in surname field with 'Mustermann' on internal:attr=[placeholder="Surname"i]
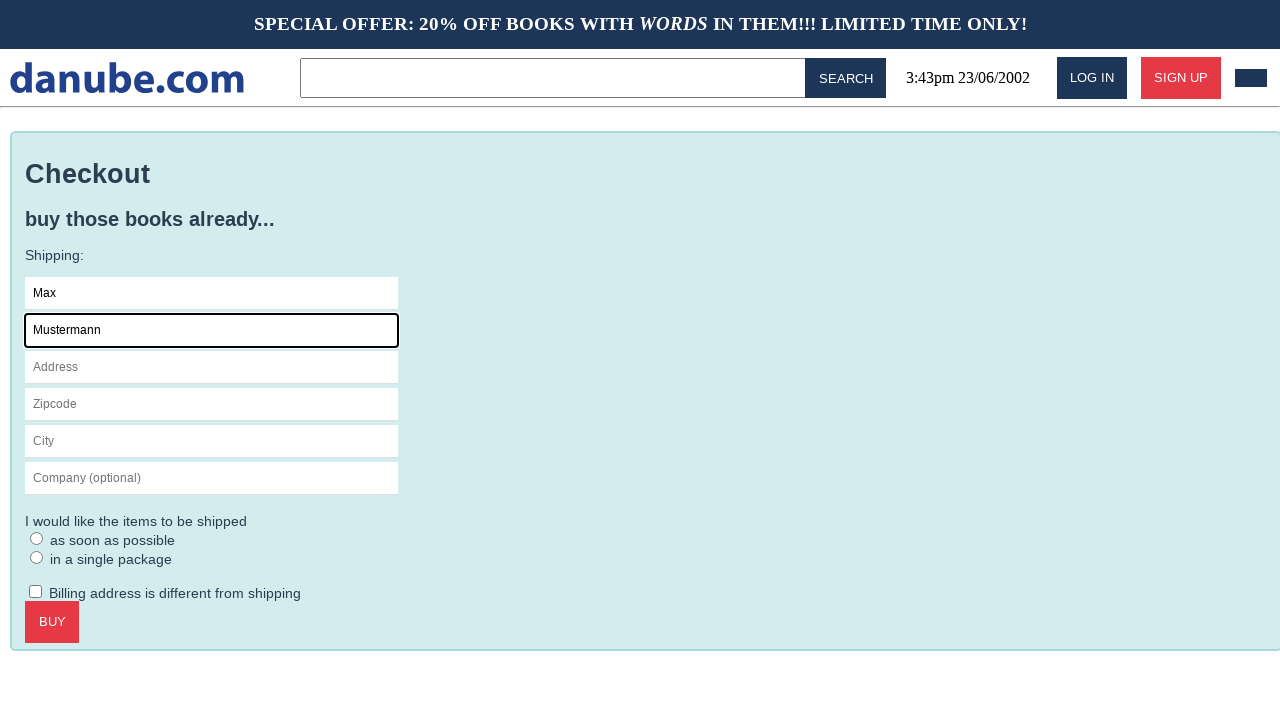

Filled in address field with 'Charlottenstr. 57' on internal:attr=[placeholder="Address"i]
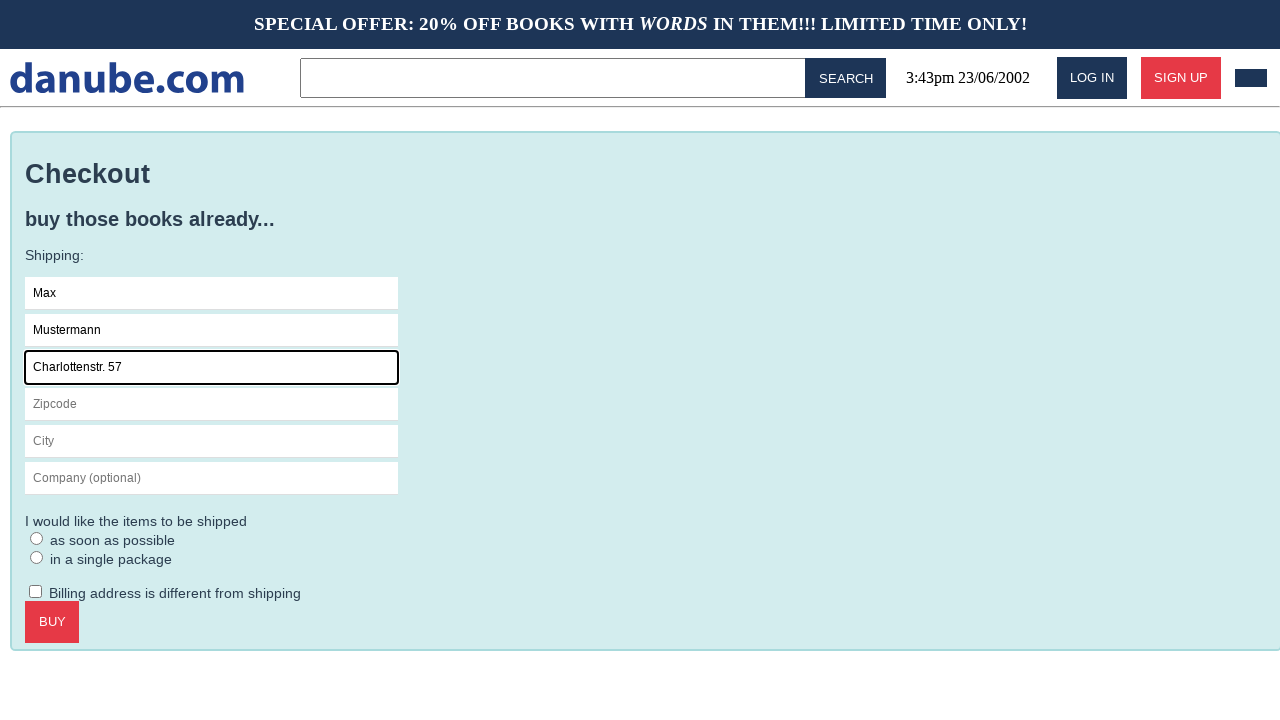

Filled in zipcode field with '10117' on internal:attr=[placeholder="Zipcode"i]
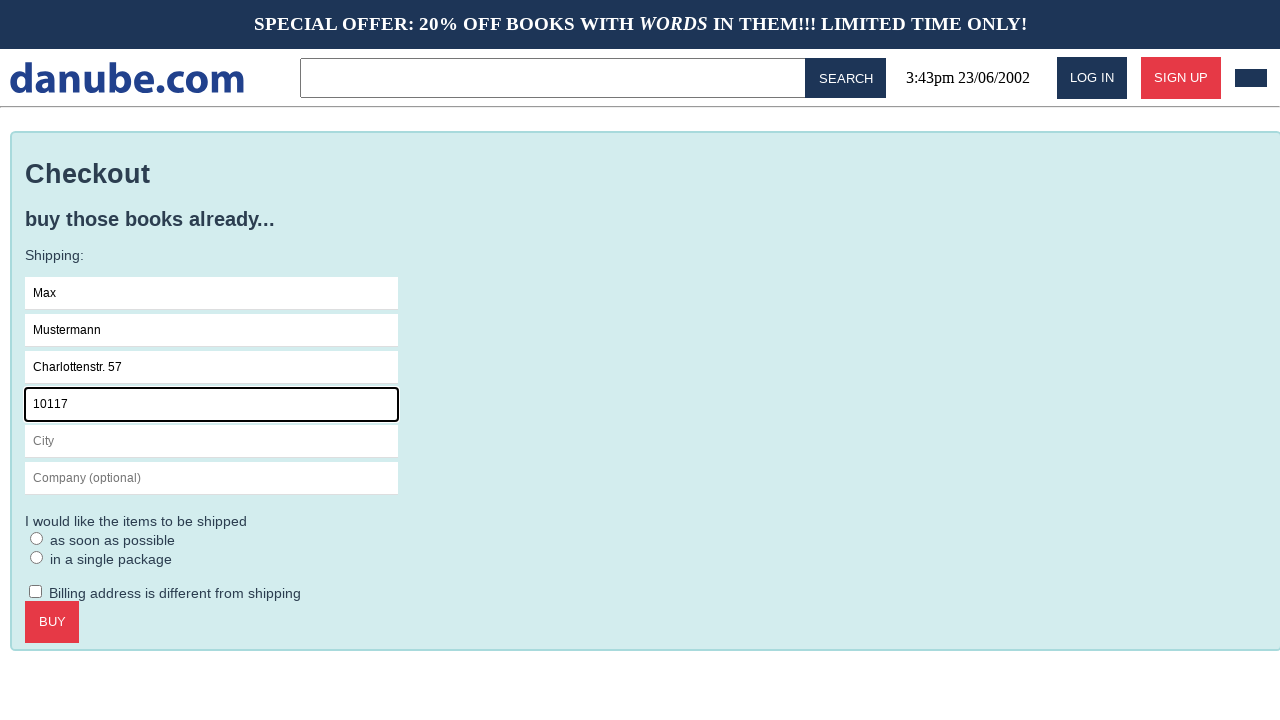

Filled in city field with 'Berlin' on internal:attr=[placeholder="City"i]
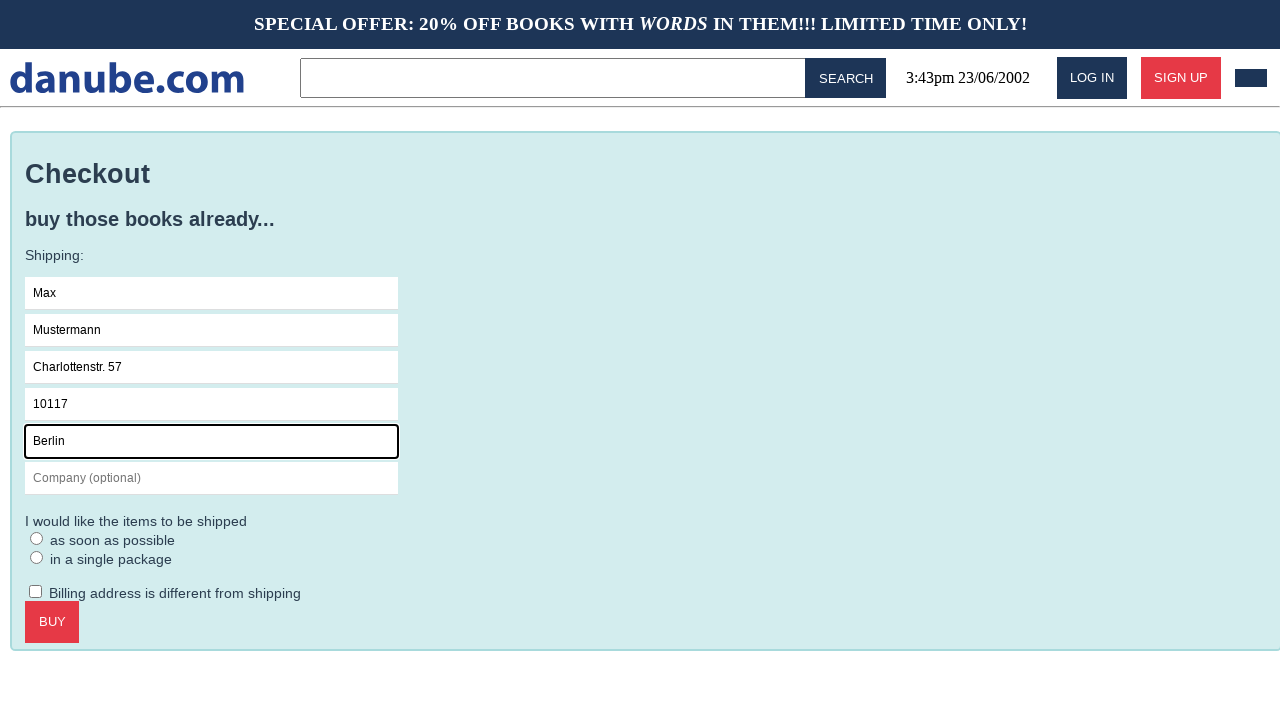

Filled in company field with 'Firma GmbH' on internal:attr=[placeholder="Company (optional)"i]
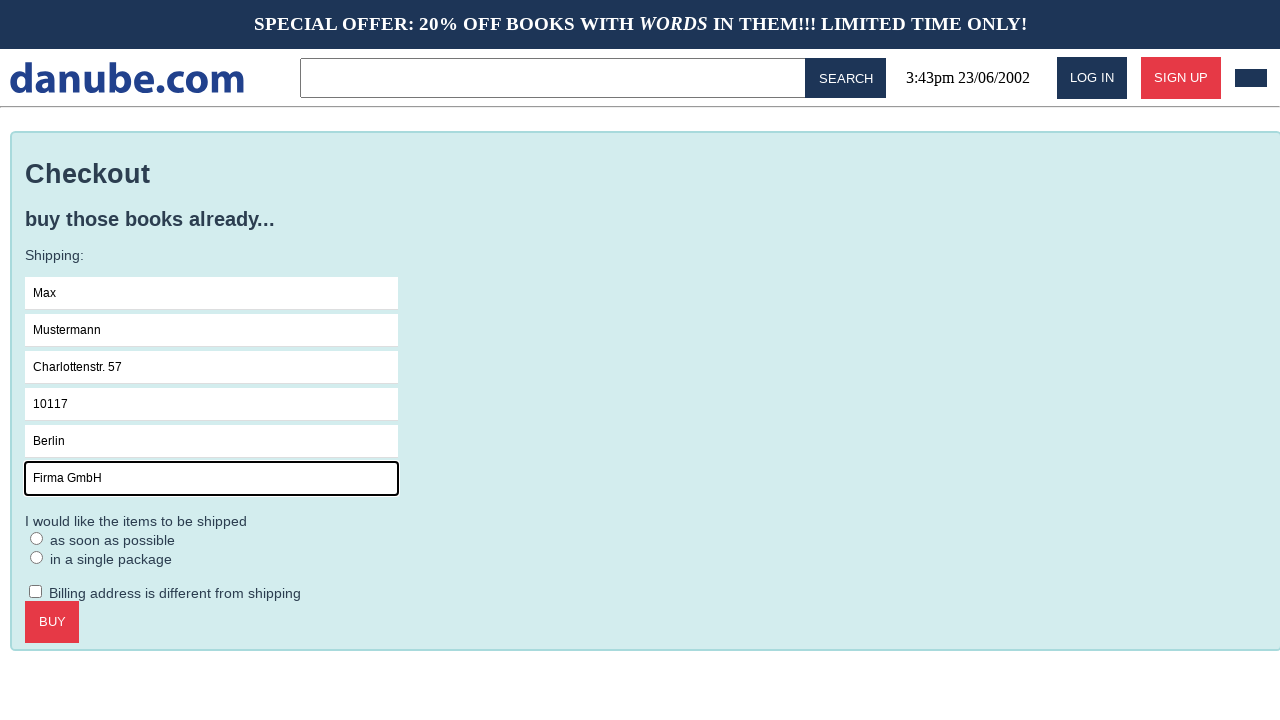

Selected 'as soon as possible' shipping option at (37, 538) on internal:label="as soon as possible"i
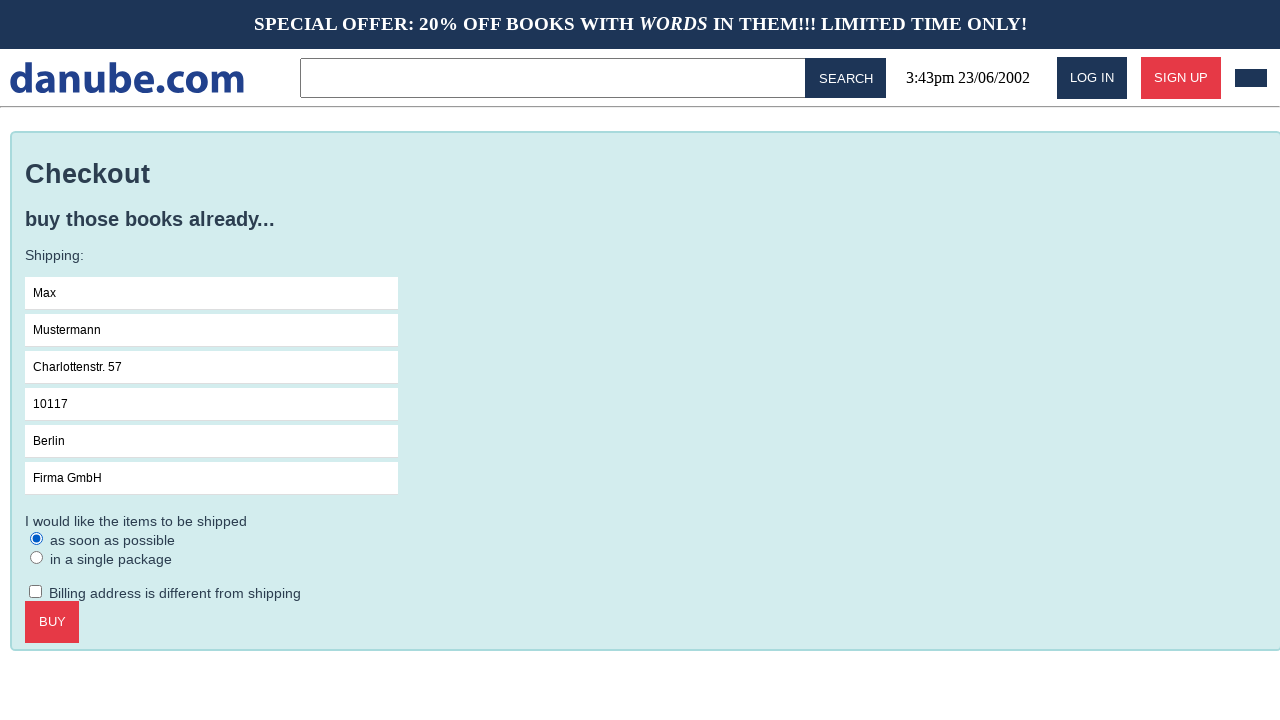

Clicked 'Buy' button to complete purchase at (52, 622) on internal:role=button[name="Buy"i]
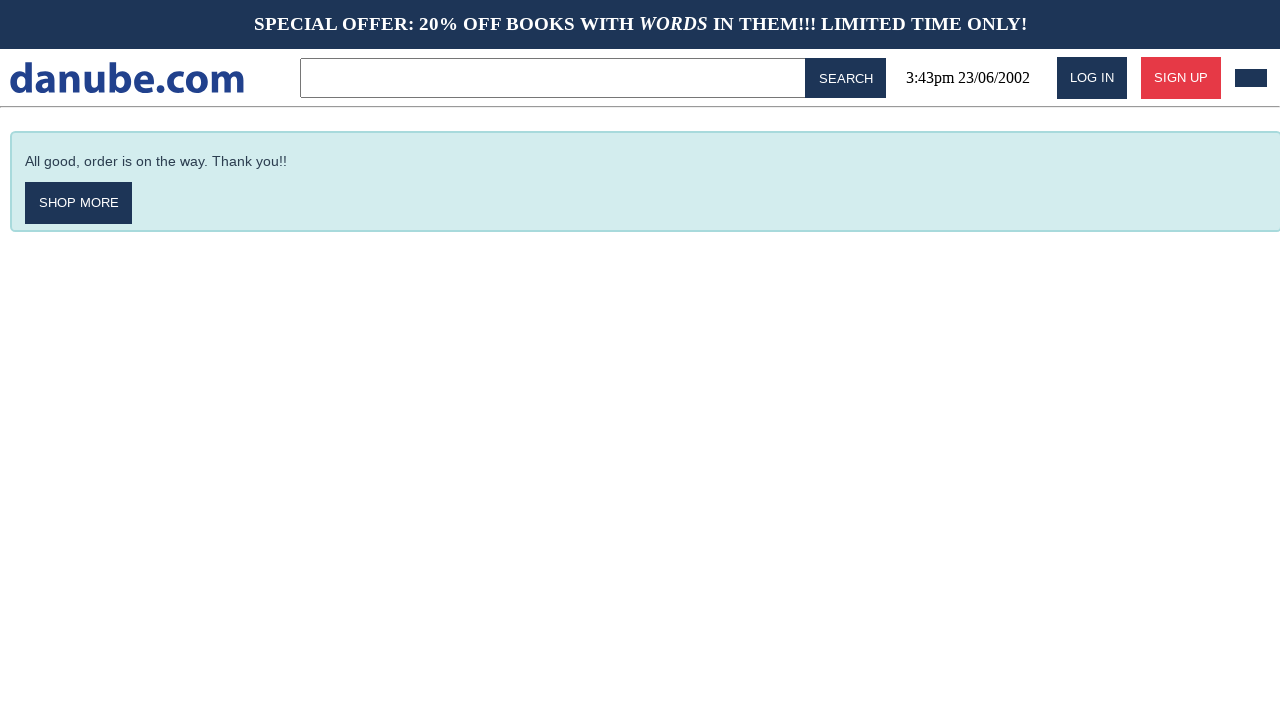

Order confirmation message appeared - purchase completed successfully
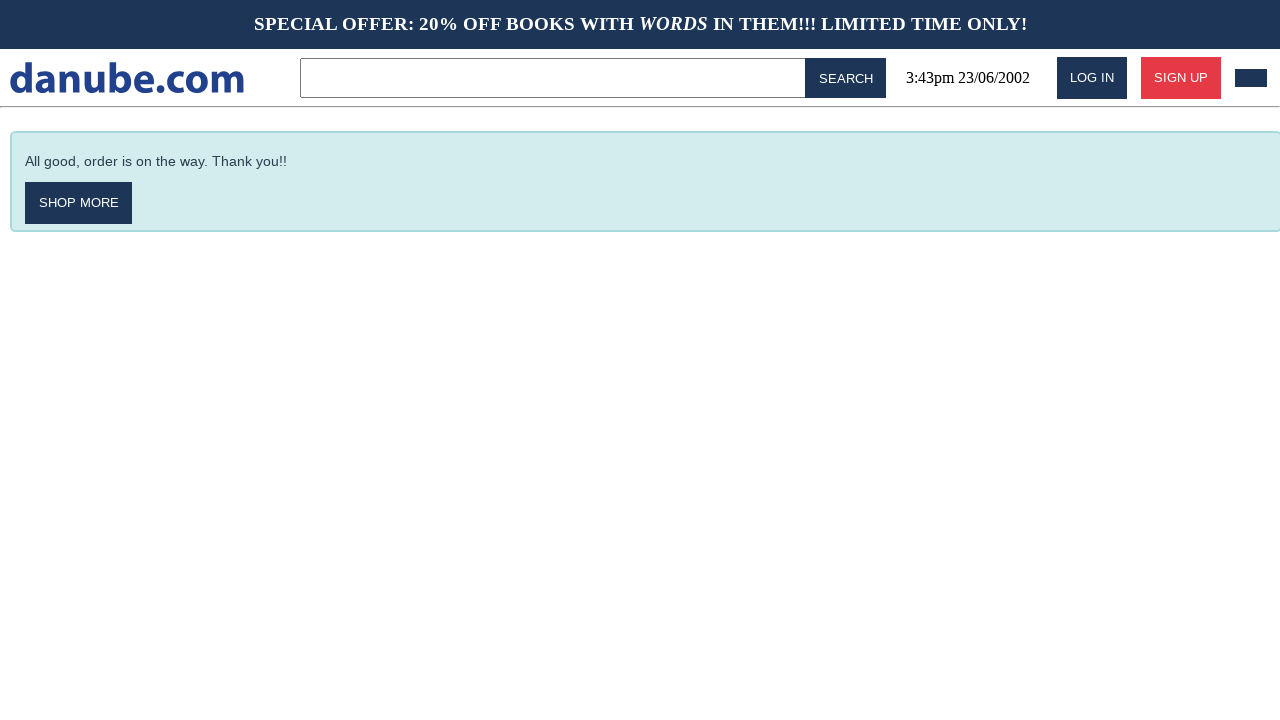

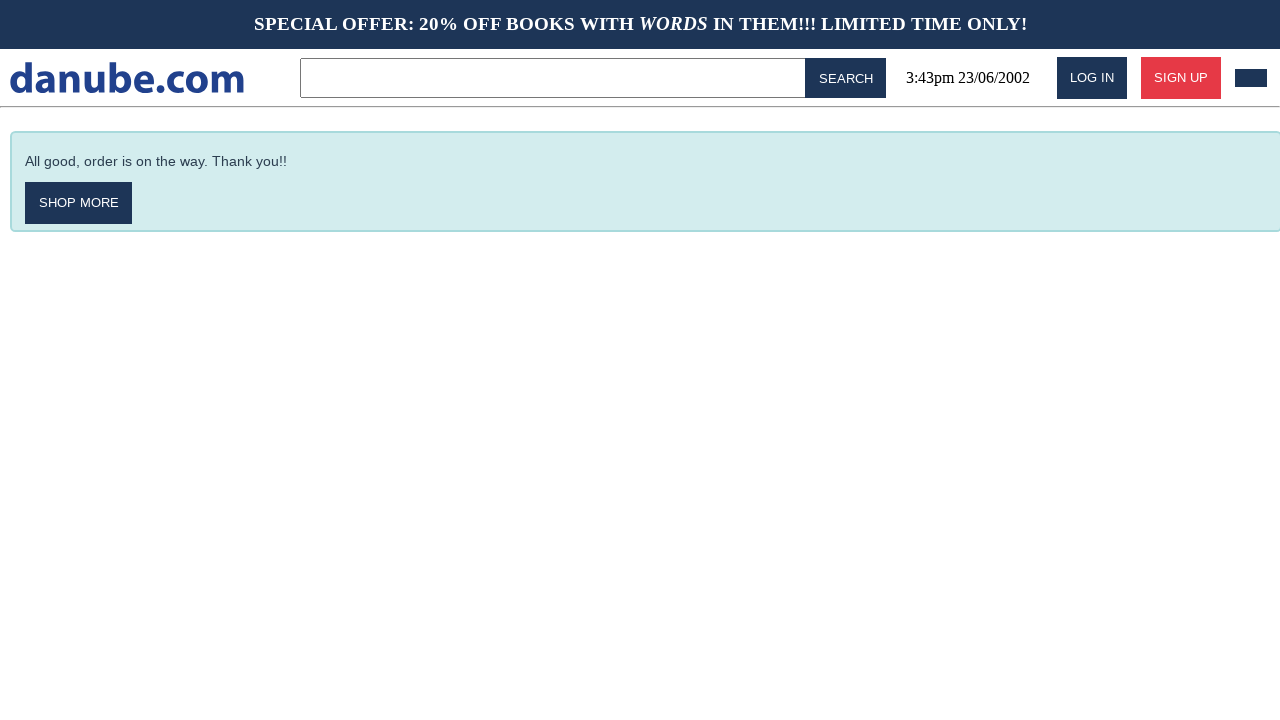